Tests JavaScript confirmation alert handling by clicking a button to trigger the alert, accepting it, and verifying the result message is displayed correctly on the page.

Starting URL: http://the-internet.herokuapp.com/javascript_alerts

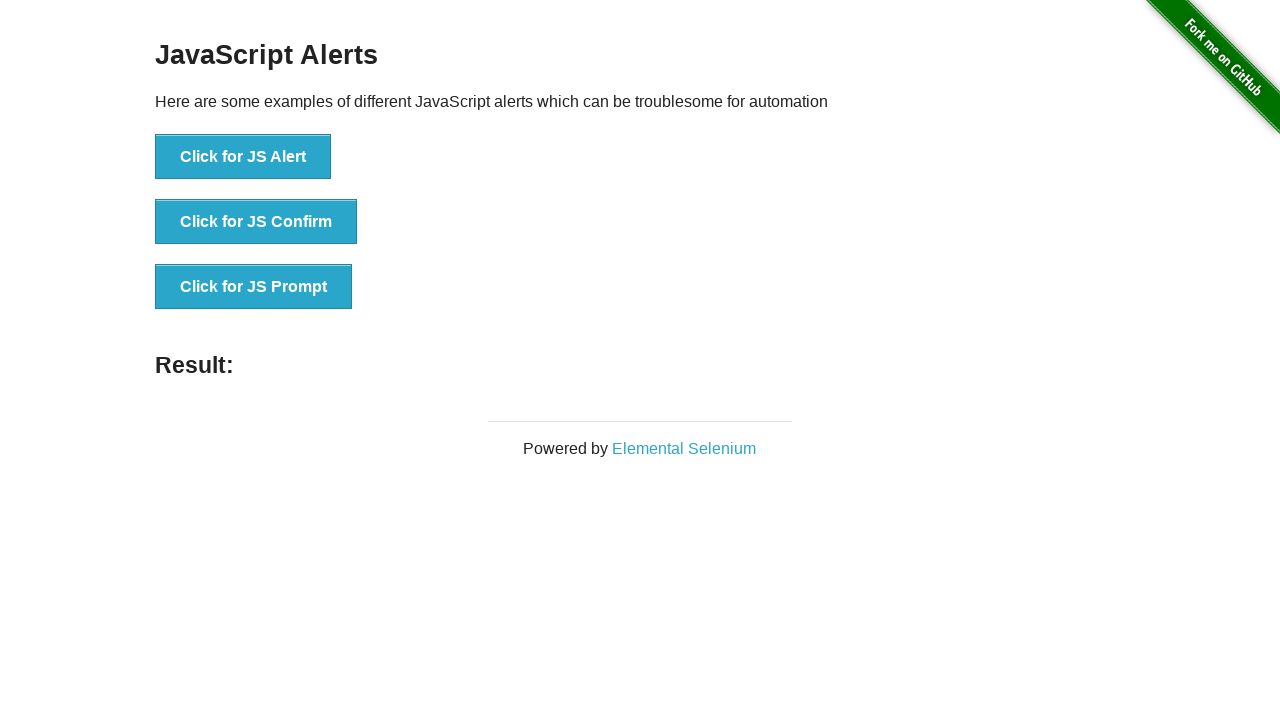

Clicked the confirmation alert button at (256, 222) on .example li:nth-child(2) button
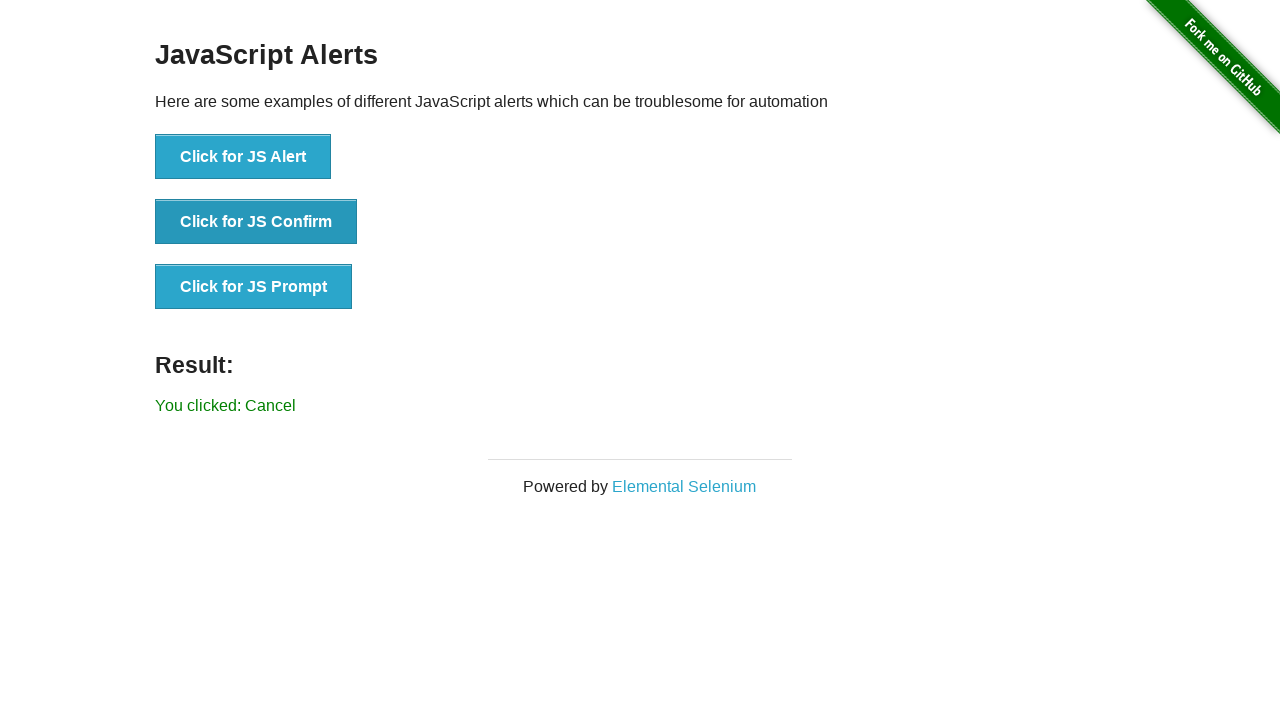

Set up dialog handler to accept the alert
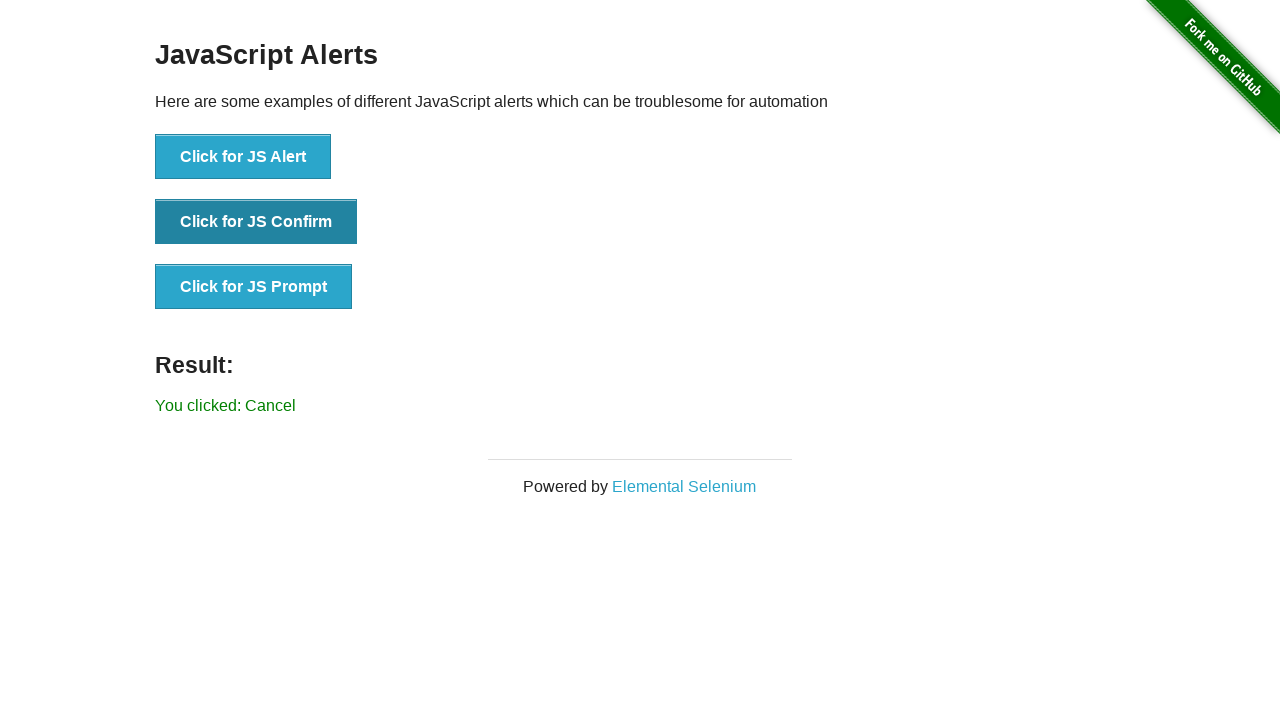

Clicked the confirmation alert button to trigger dialog at (256, 222) on .example li:nth-child(2) button
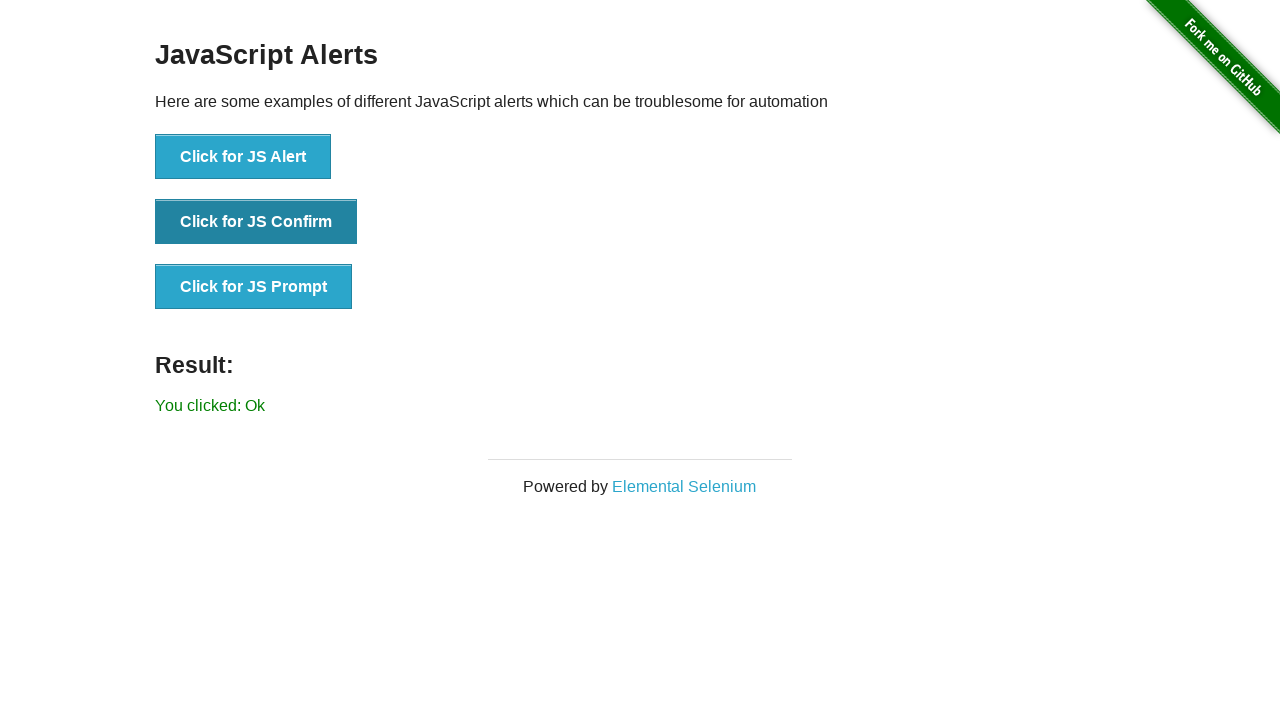

Retrieved result text content
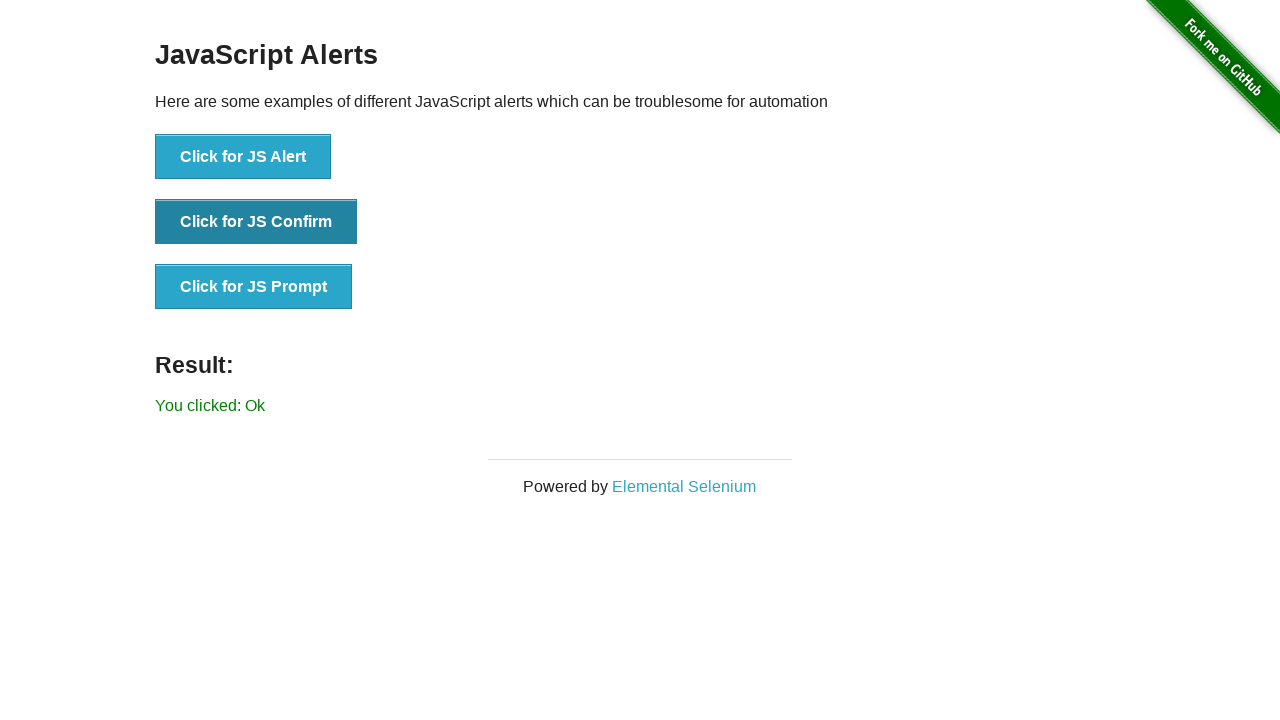

Verified result message displays 'You clicked: Ok'
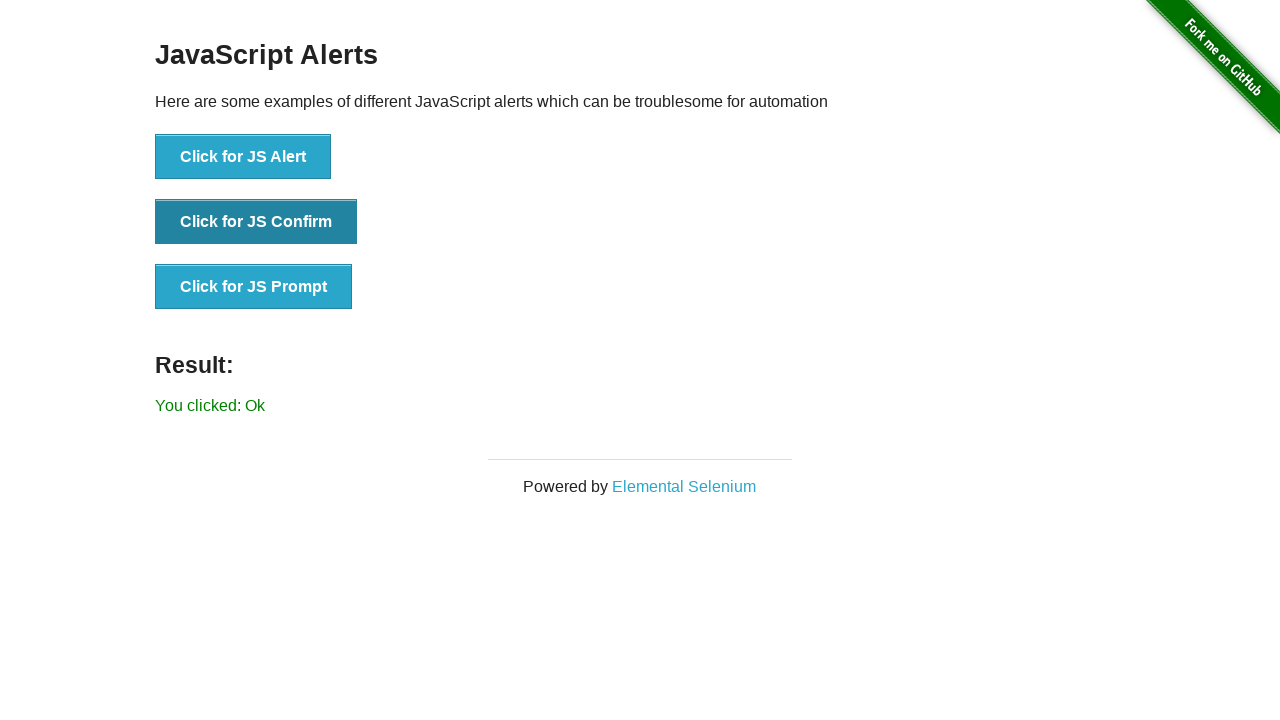

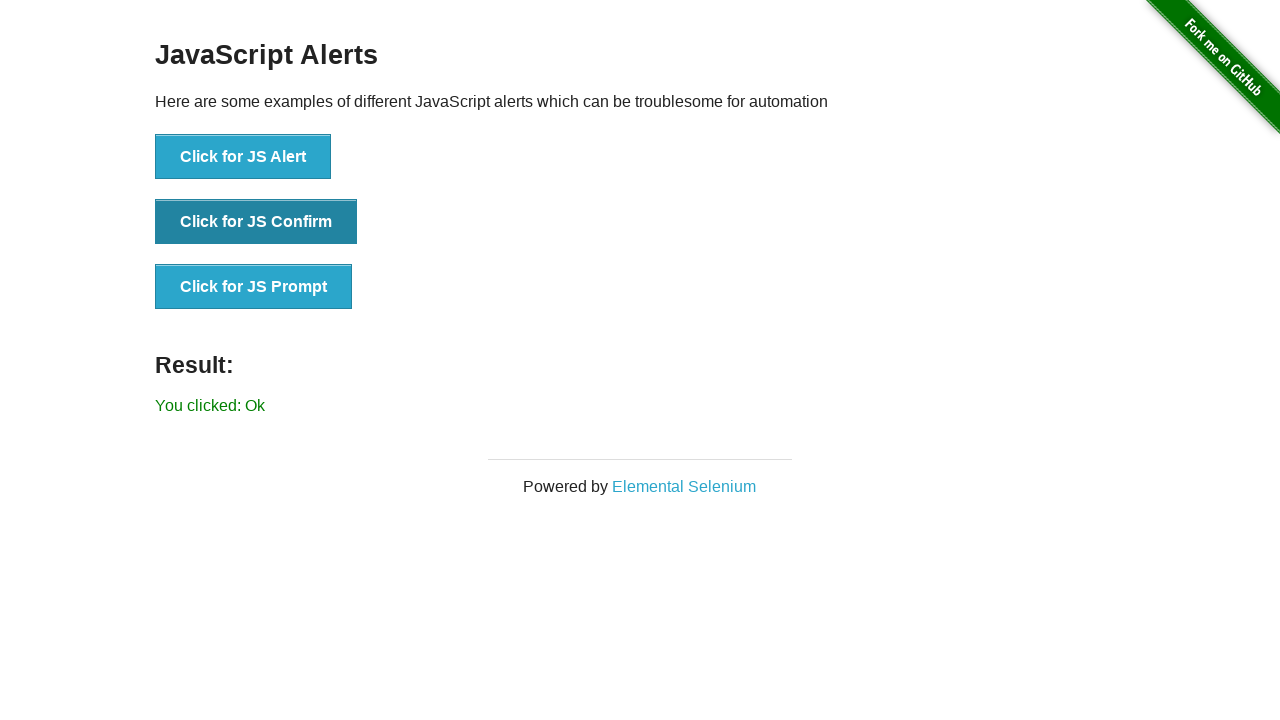